Navigates to the Vivo LP broadband offer page for Jaraguá do Sul and verifies the page loads successfully.

Starting URL: https://assine.vivo.com.br/jaragua-do-sul_PR/oferta/internet-banda-larga

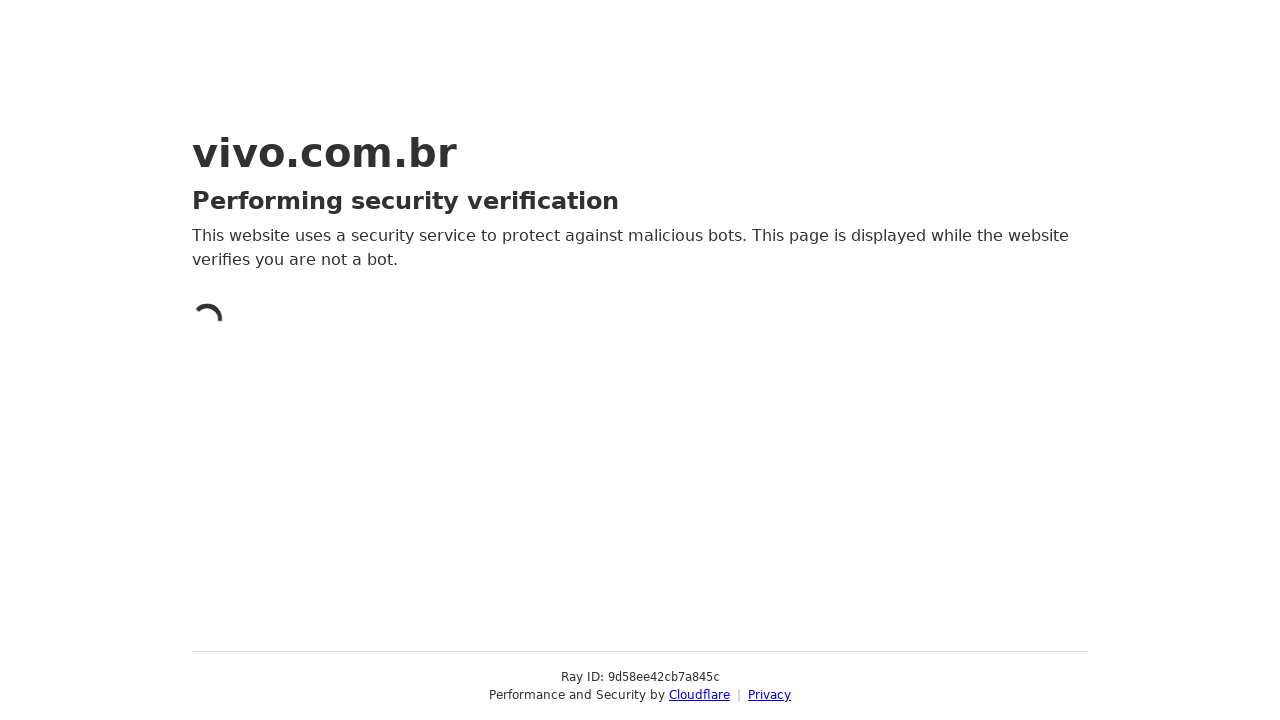

Reloaded the Vivo LP broadband offer page for Jaraguá do Sul
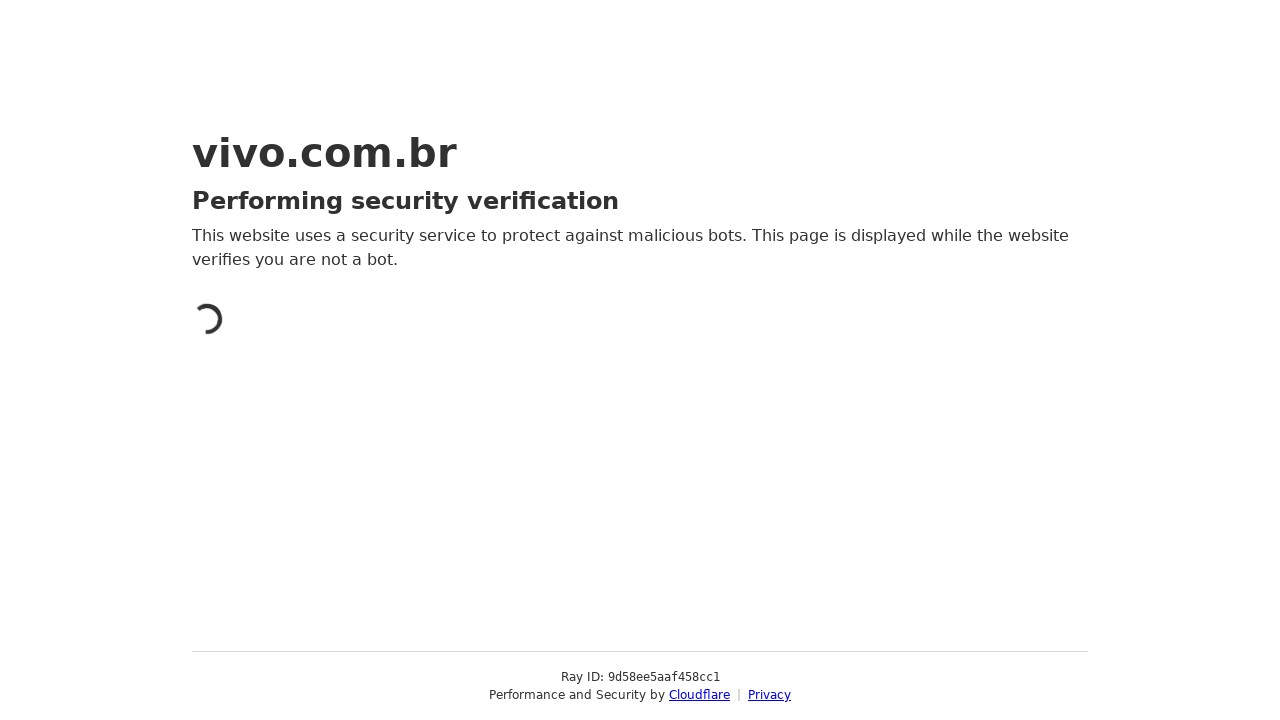

Page fully loaded with no pending network requests
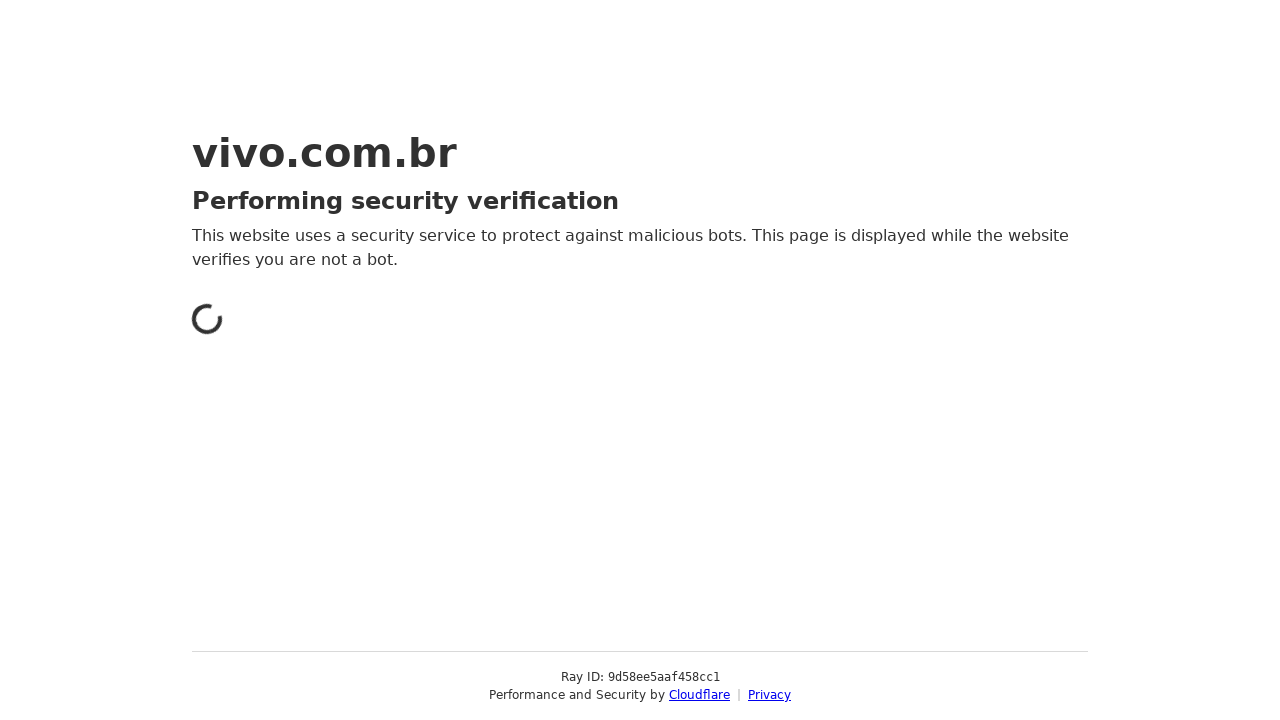

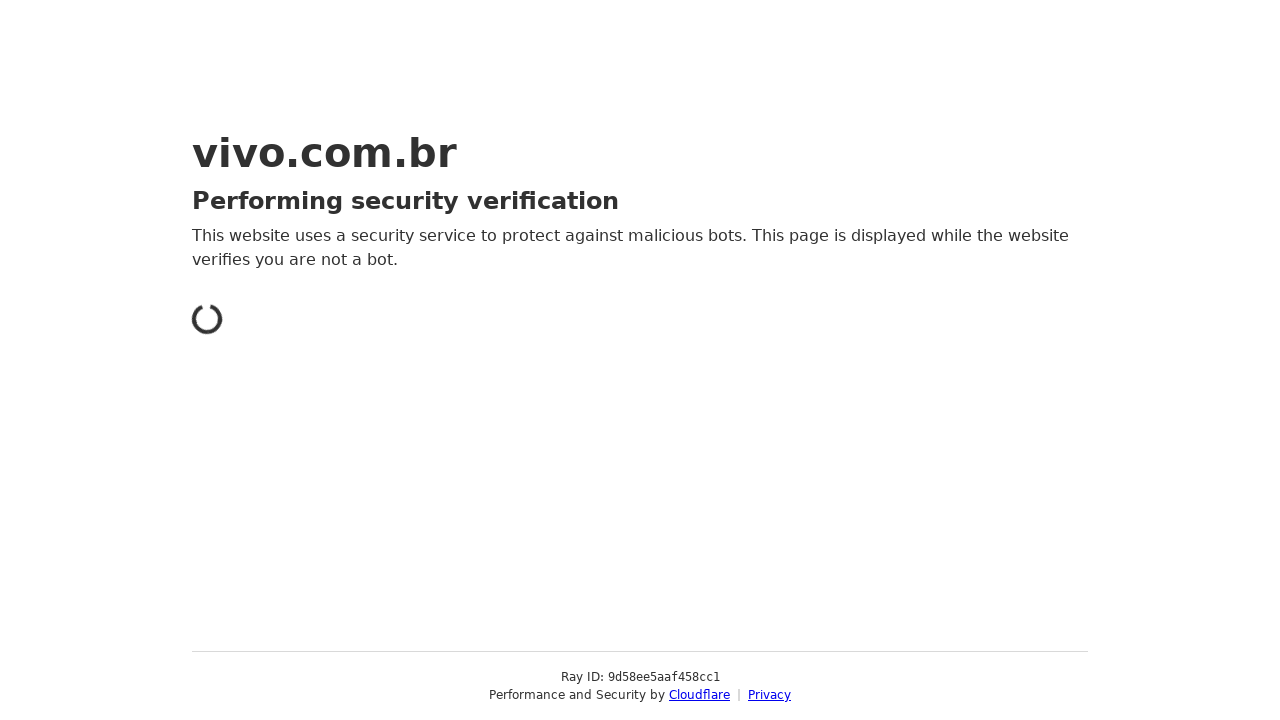